Tests checkbox functionality by clicking a checkbox to select it, verifying it's selected, then clicking again to deselect it and verifying it's deselected

Starting URL: https://rahulshettyacademy.com/AutomationPractice/

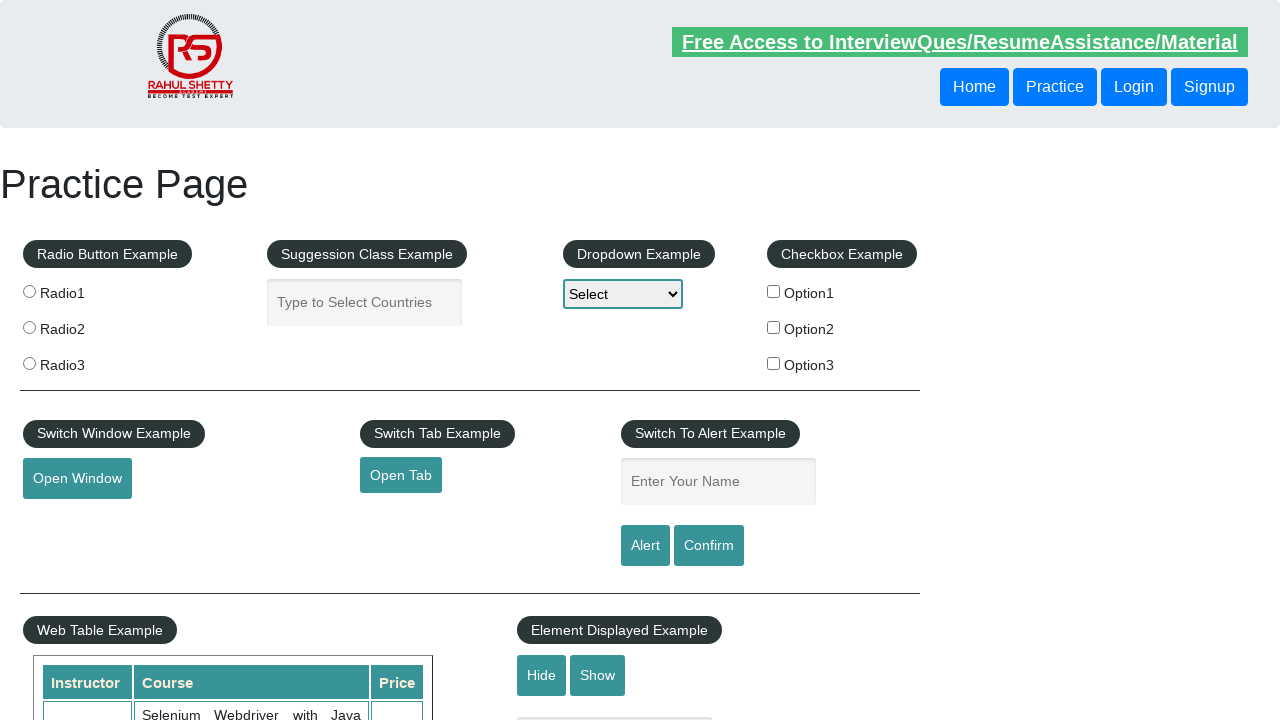

Clicked checkbox option 1 to select it at (774, 291) on #checkBoxOption1
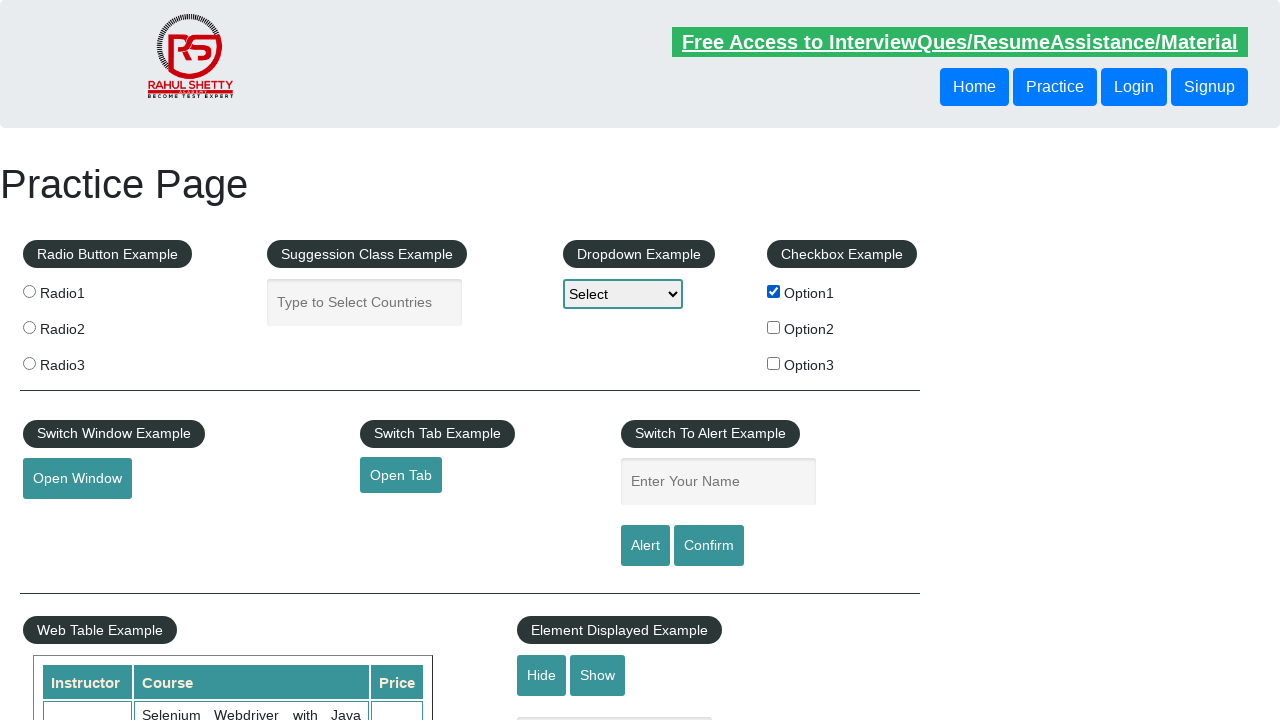

Verified checkbox option 1 is selected
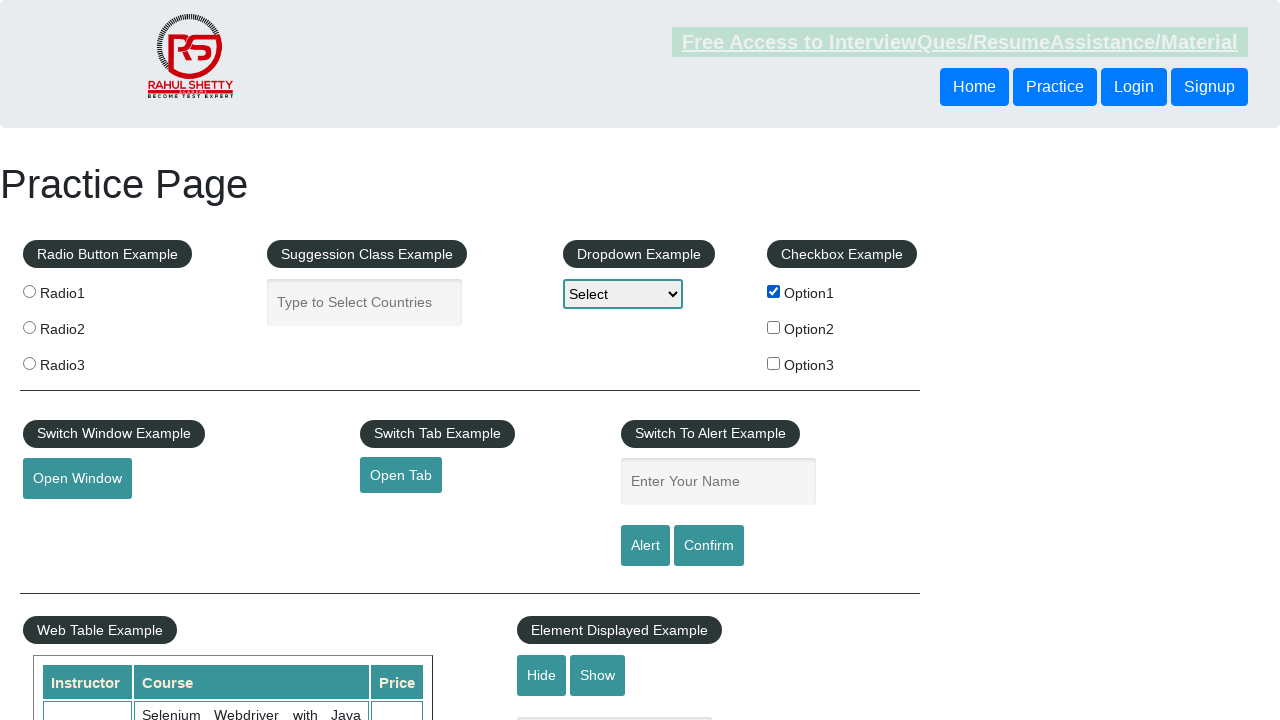

Clicked checkbox option 1 again to deselect it at (774, 291) on #checkBoxOption1
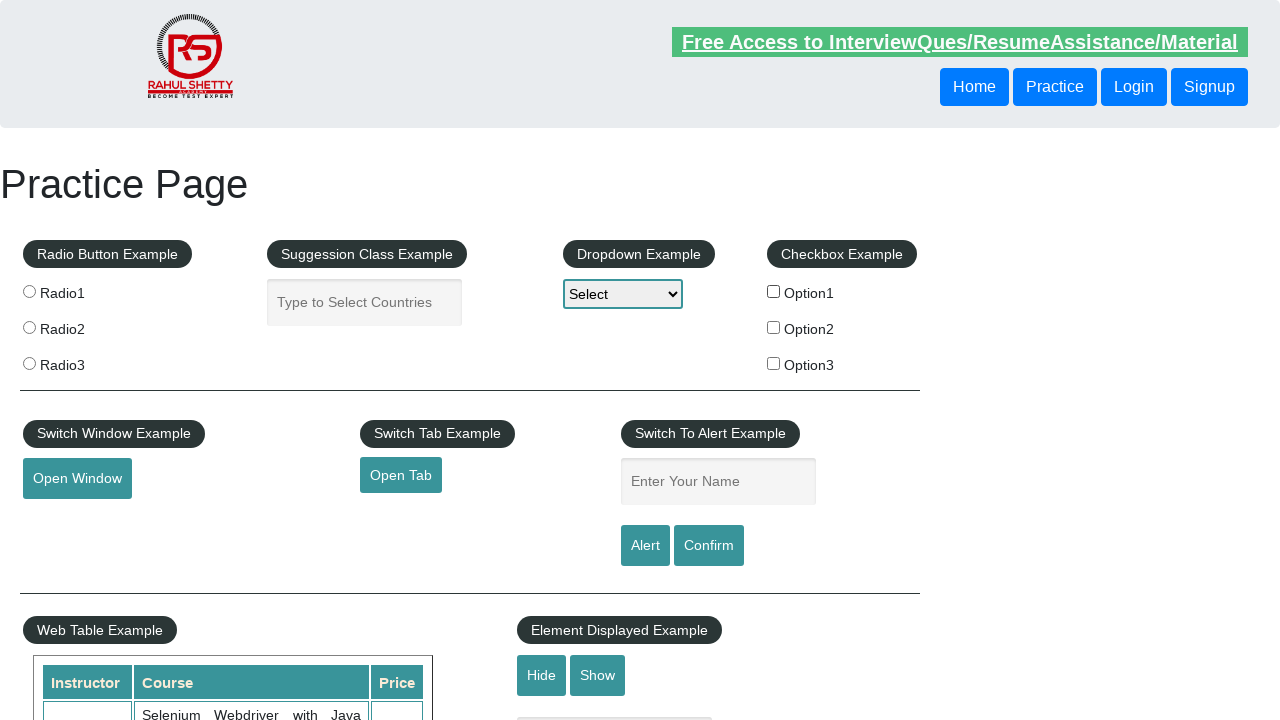

Verified checkbox option 1 is deselected
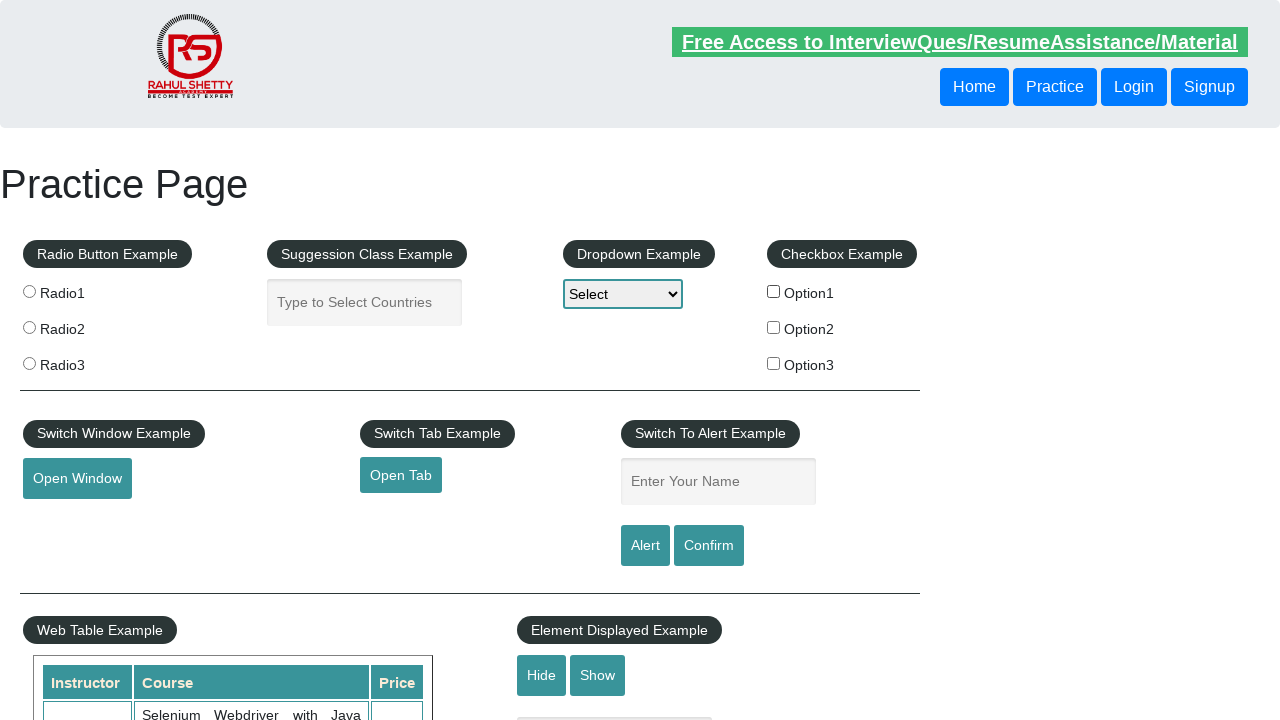

Retrieved total checkbox count: 3
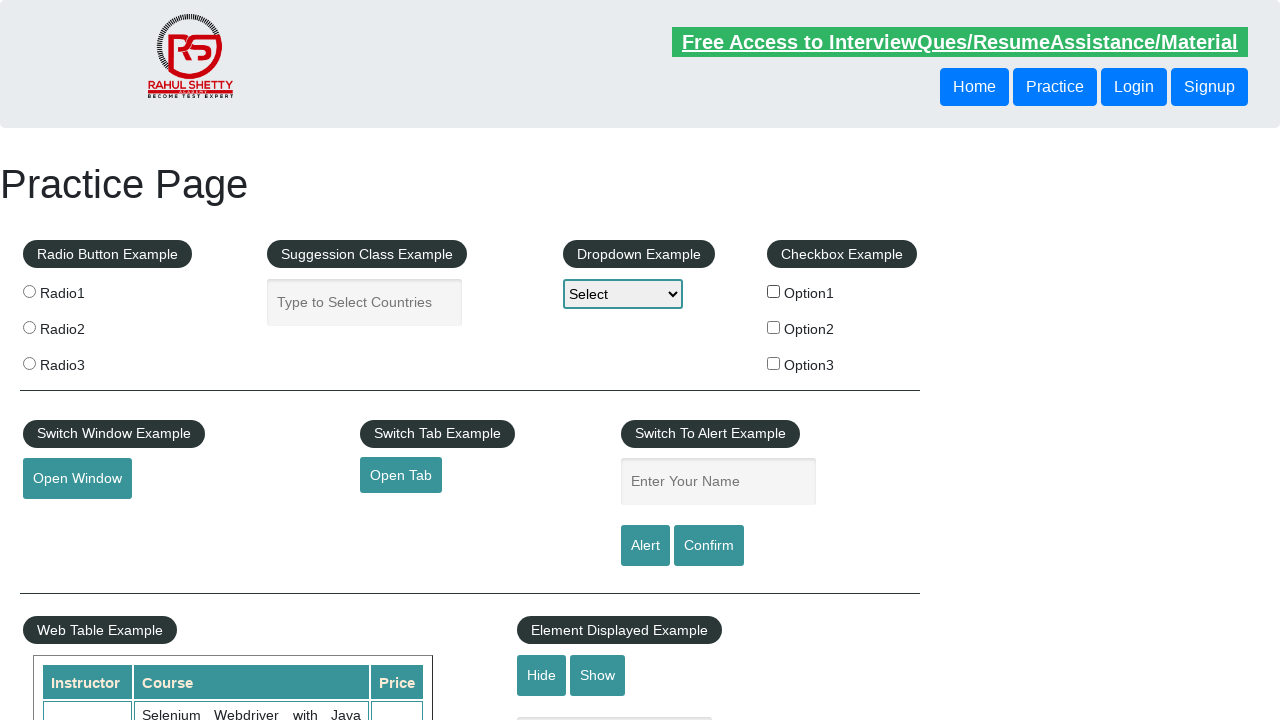

Printed checkbox count: 3
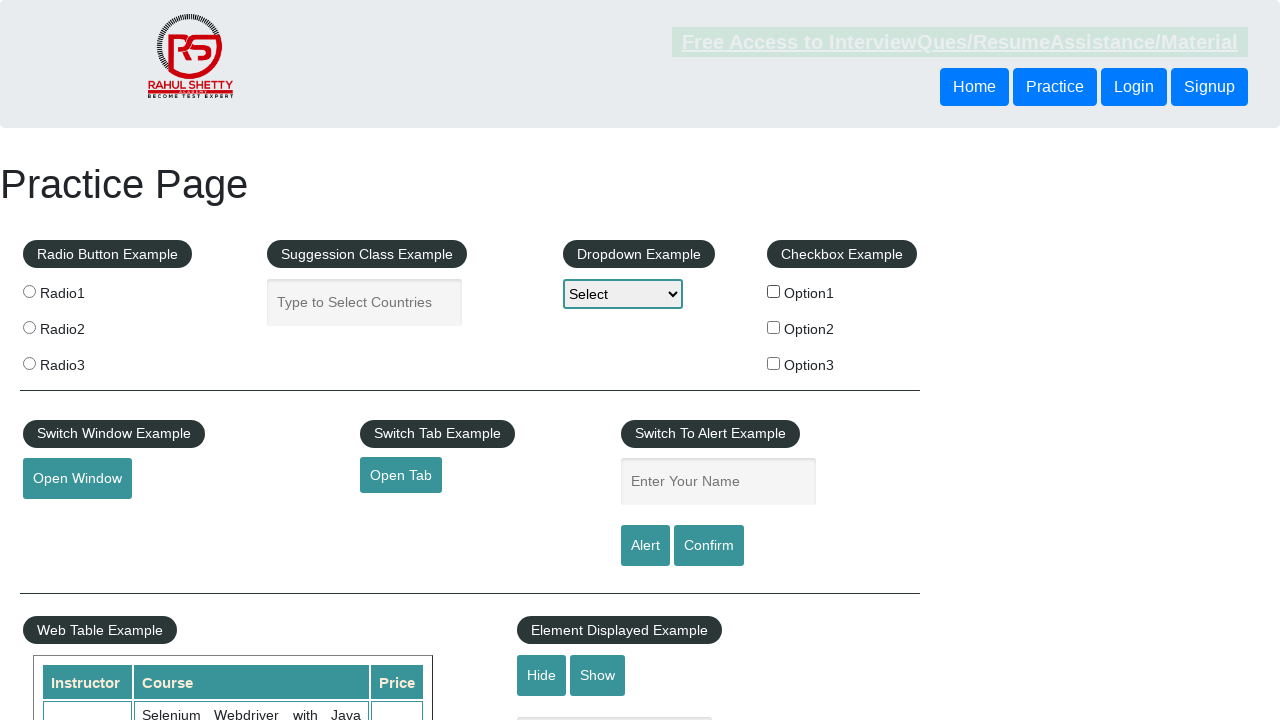

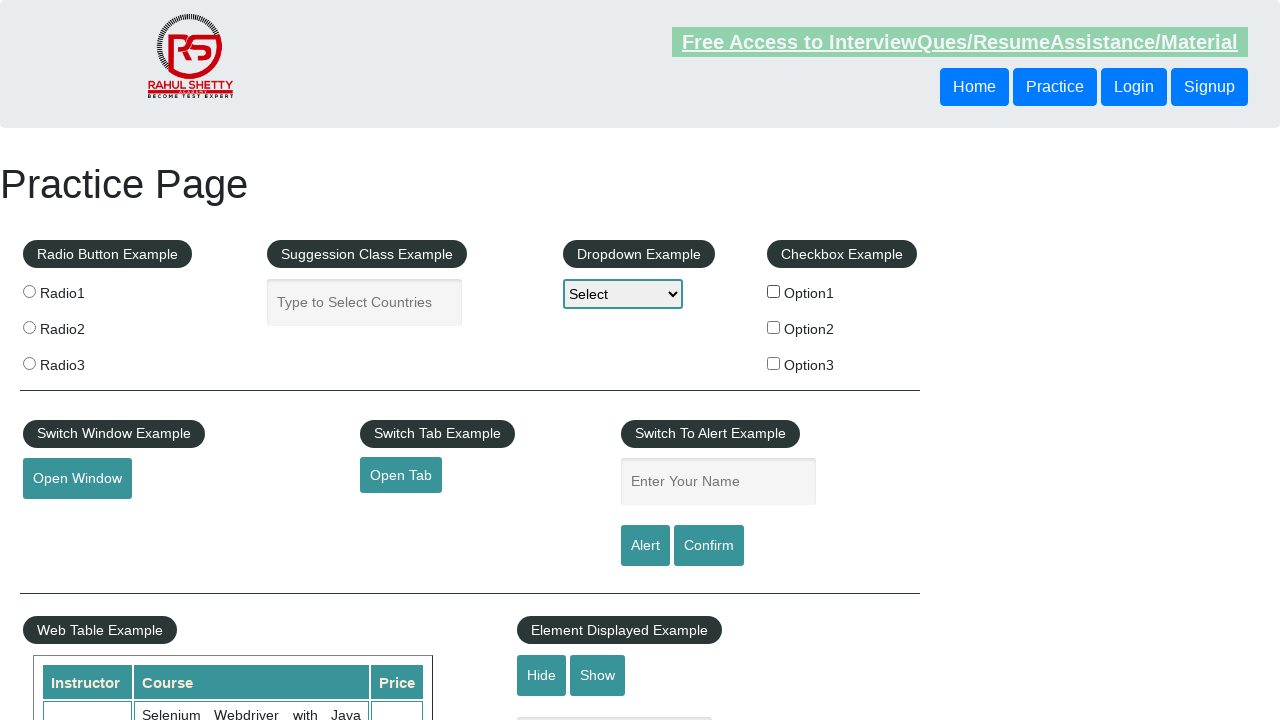